Tests email field validation on Ubuntu login page by submitting empty and invalid email formats

Starting URL: https://login.ubuntu.com/

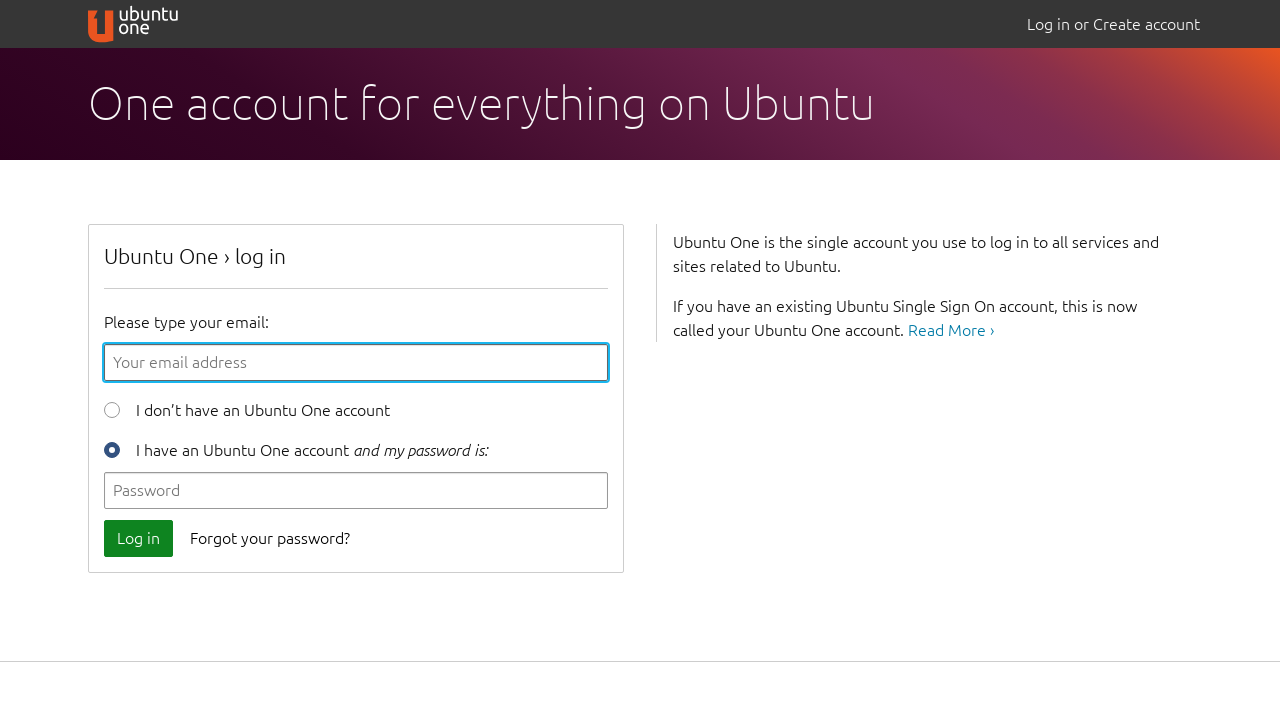

Clicked login button with empty email field to test validation at (138, 538) on button[data-qa-id='login_button']
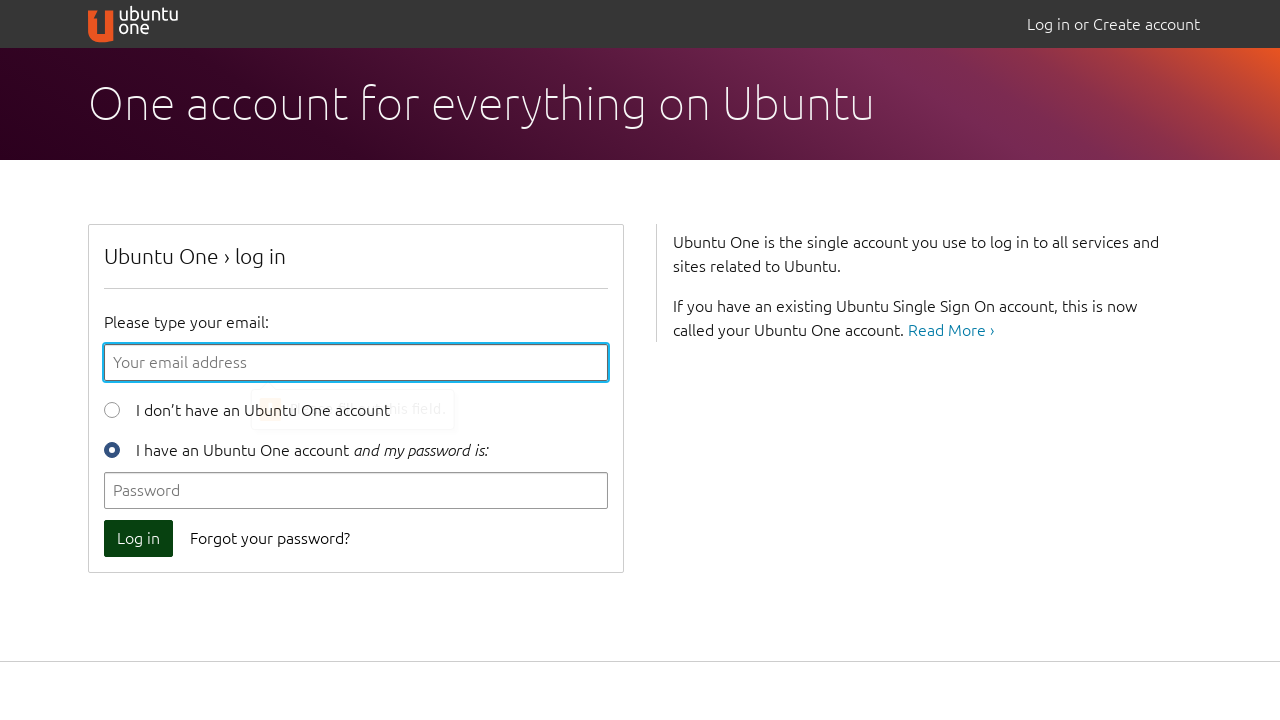

Filled email field with invalid format 'dfdf@fddf326732@3267%^&' on #id_email
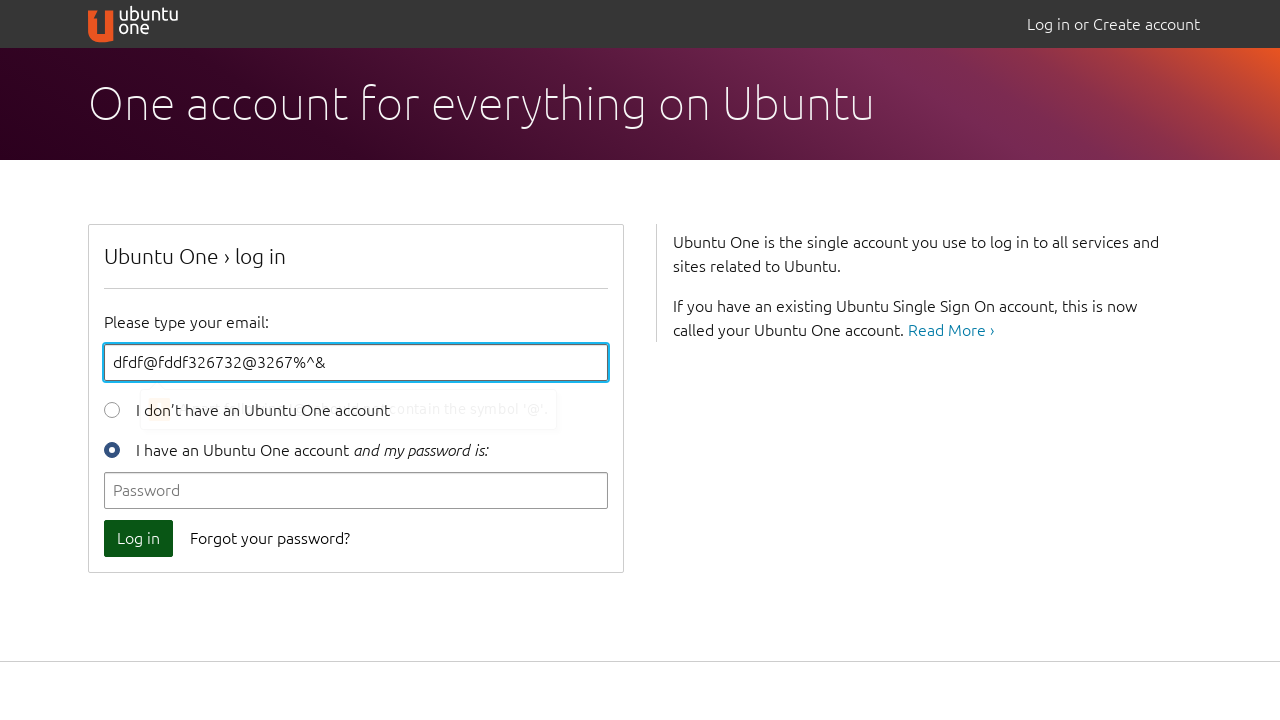

Clicked login button to trigger email validation with invalid format at (138, 538) on button[data-qa-id='login_button']
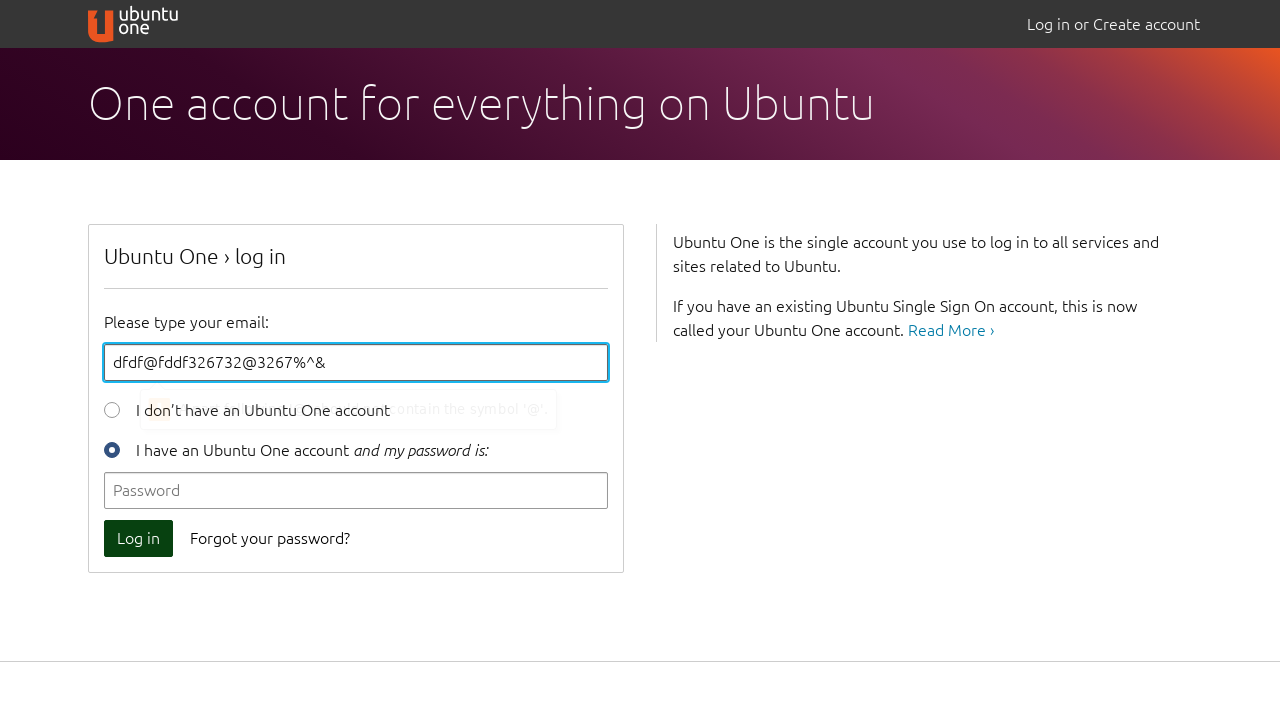

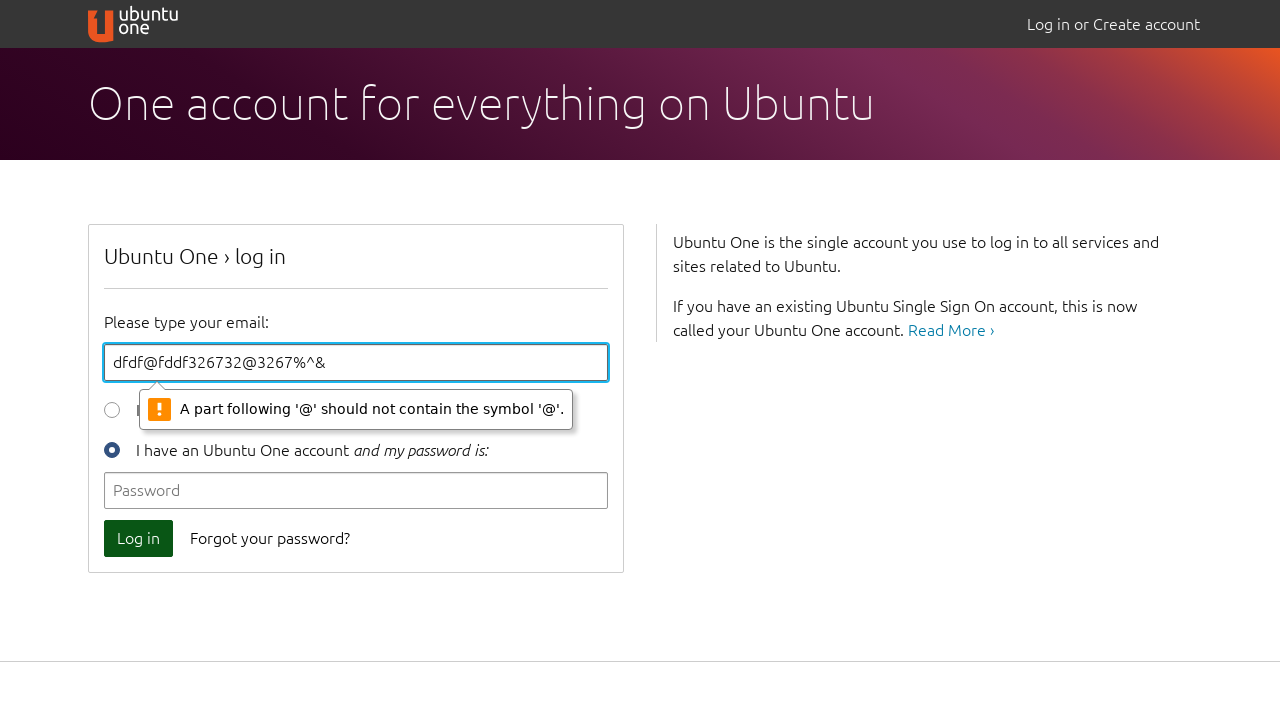